Tests handling of JavaScript alert by clicking the alert button, accepting the alert, and verifying the result message

Starting URL: https://the-internet.herokuapp.com/javascript_alerts

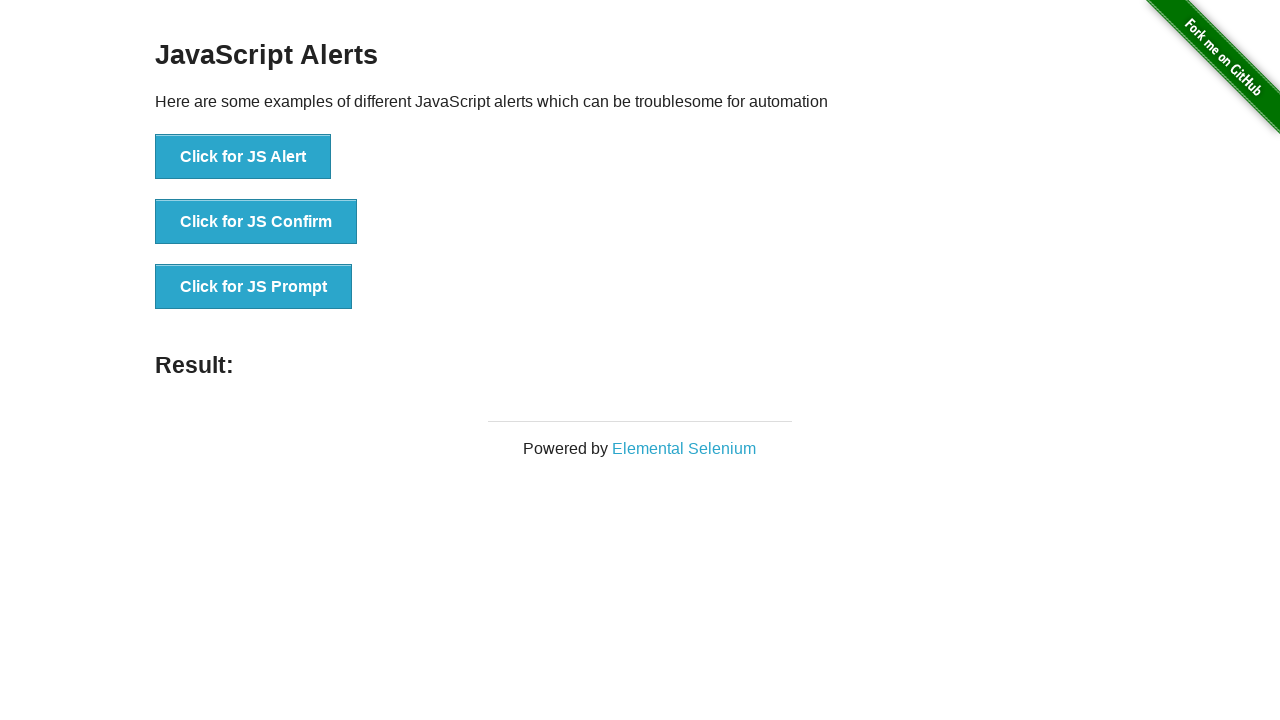

Set up dialog handler to accept JavaScript alerts
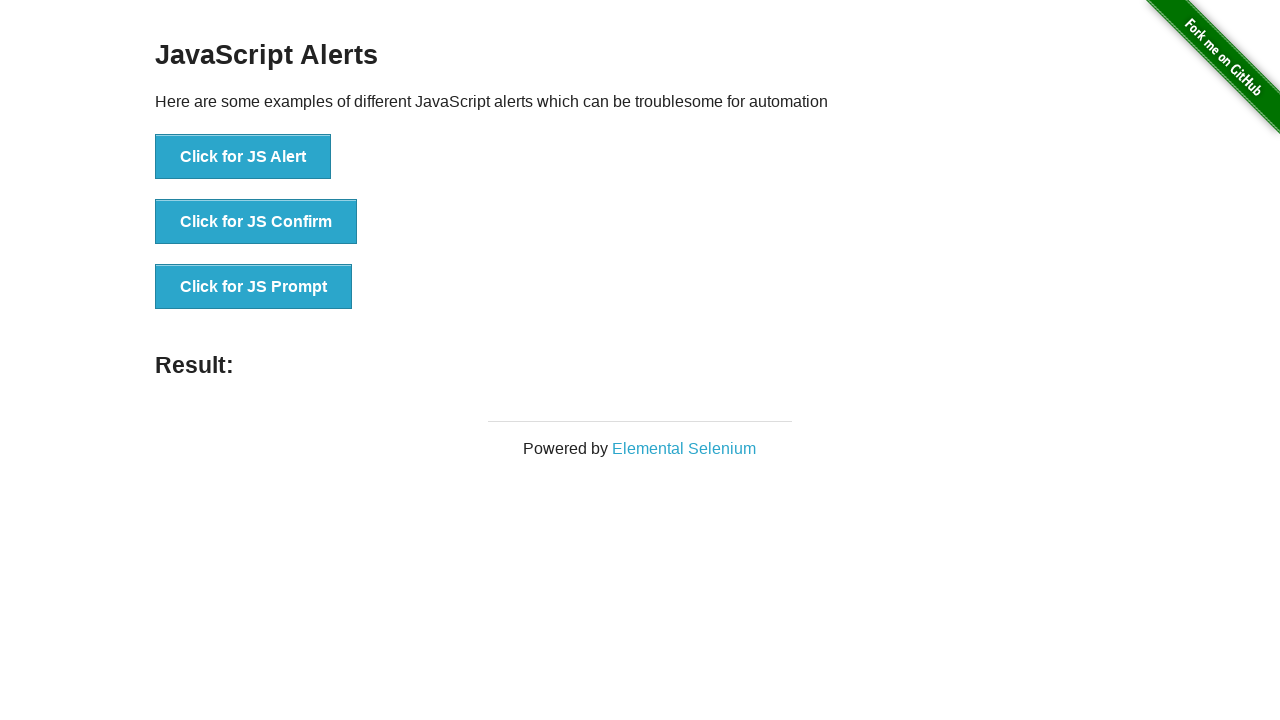

Clicked the JavaScript alert button at (243, 157) on xpath=//*[@id='content']/div/ul/li[1]/button
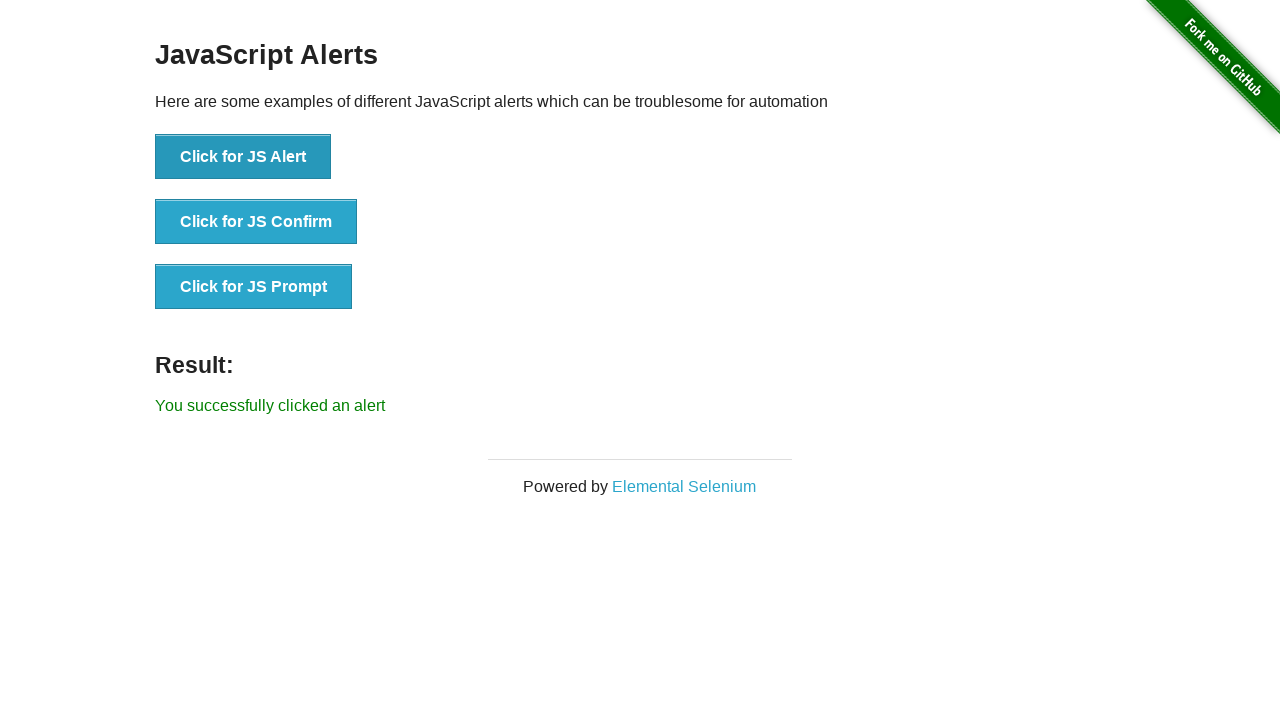

Result message element appeared after accepting the alert
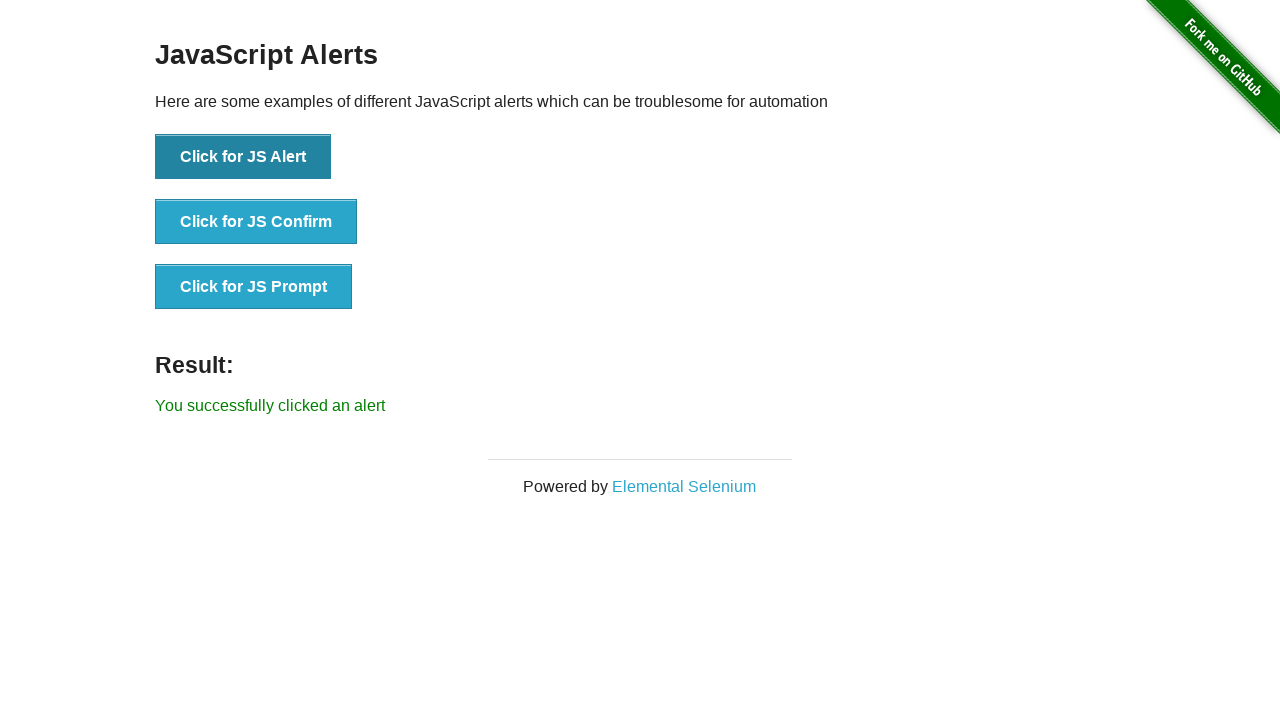

Retrieved result message text content
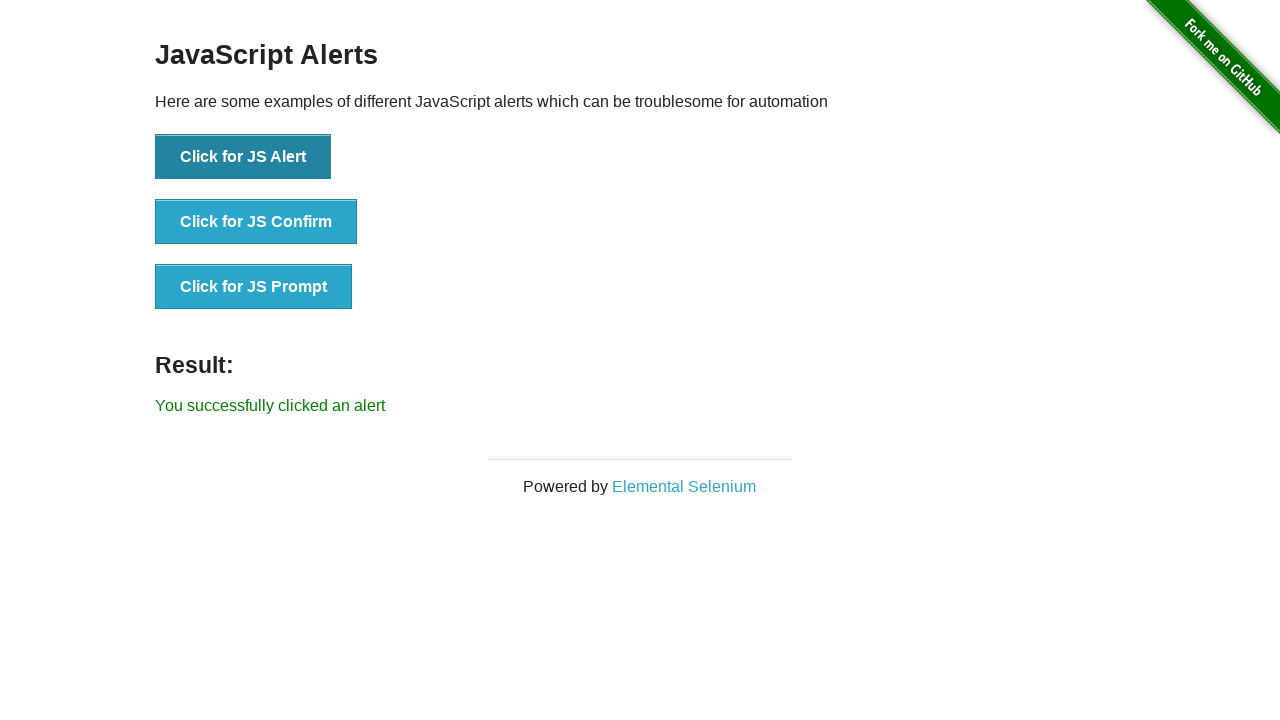

Verified that result message contains 'You successfully clicked an alert'
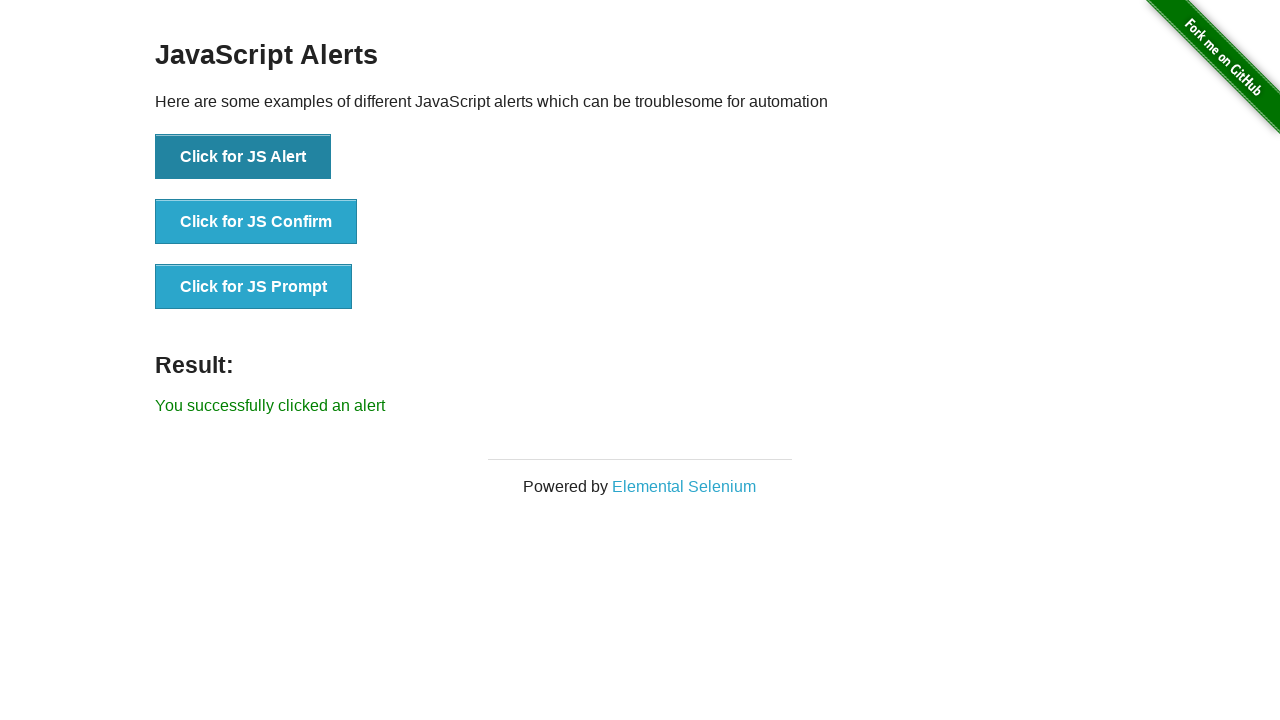

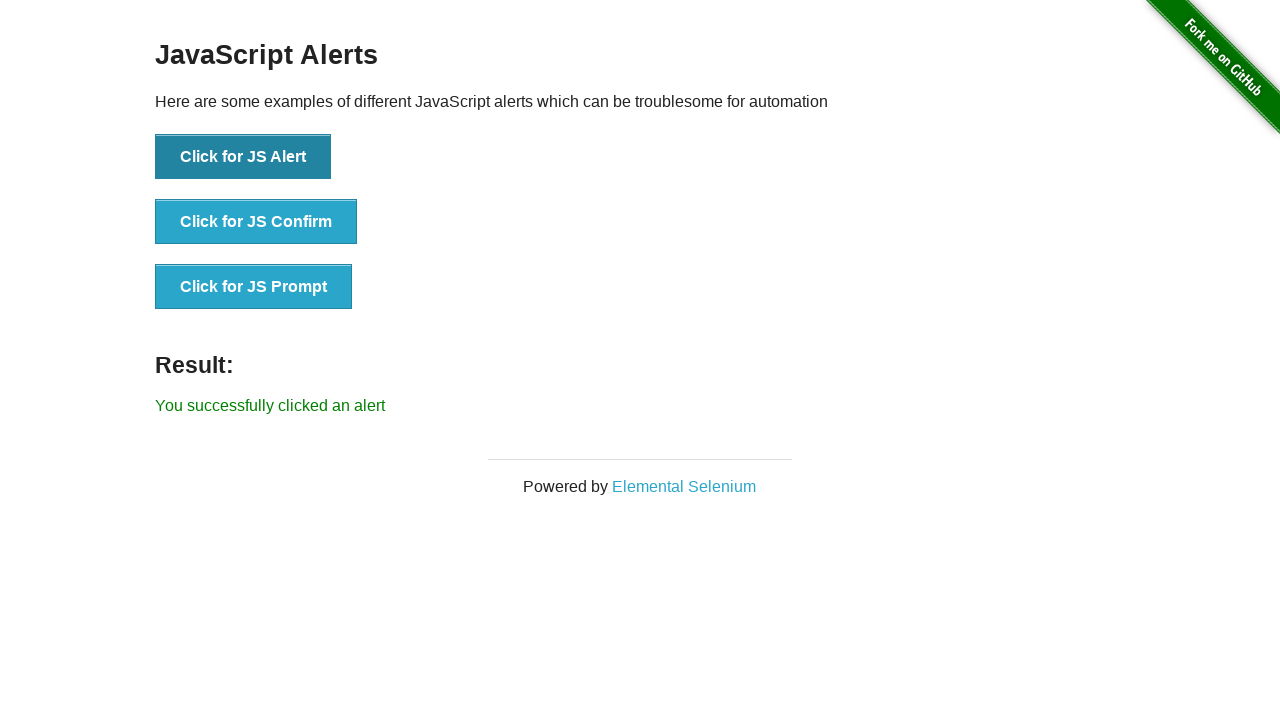